Searches for images on Safebooru by entering search tags, submitting the search, selecting an image preview, and viewing the full image page.

Starting URL: https://safebooru.org/

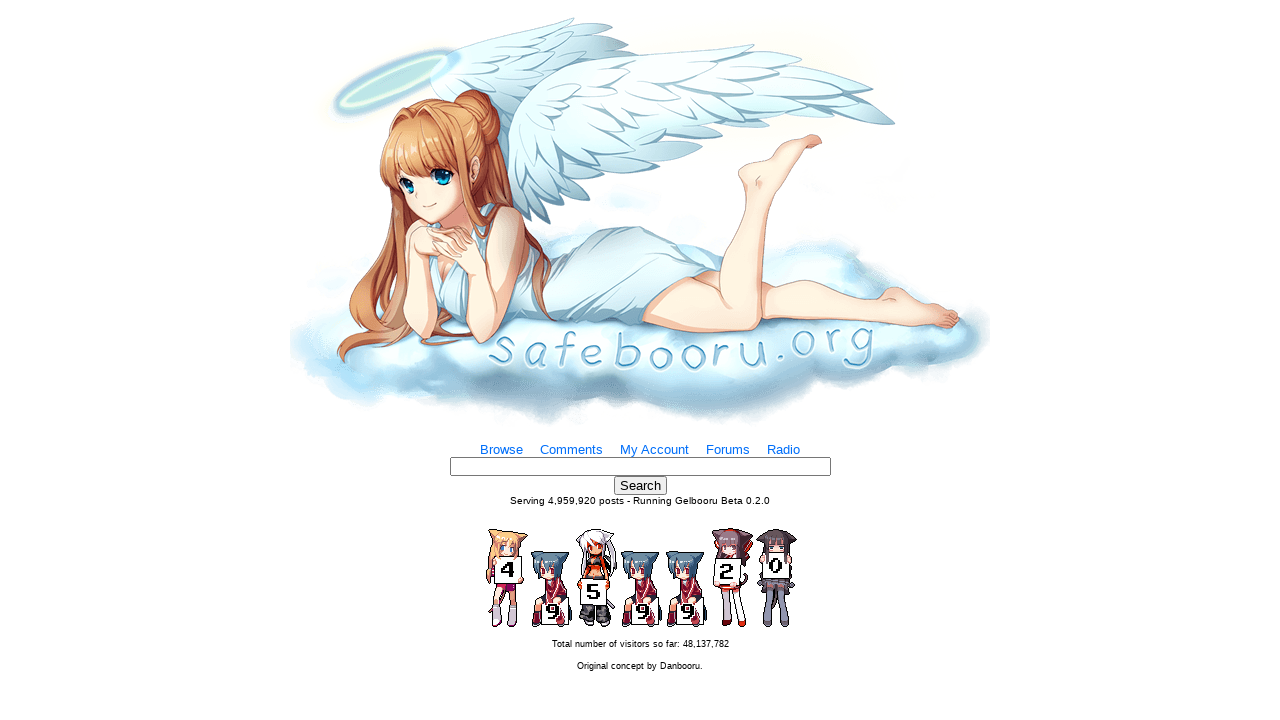

Filled search tags field with 'nature score:>=6' on input[name='tags']
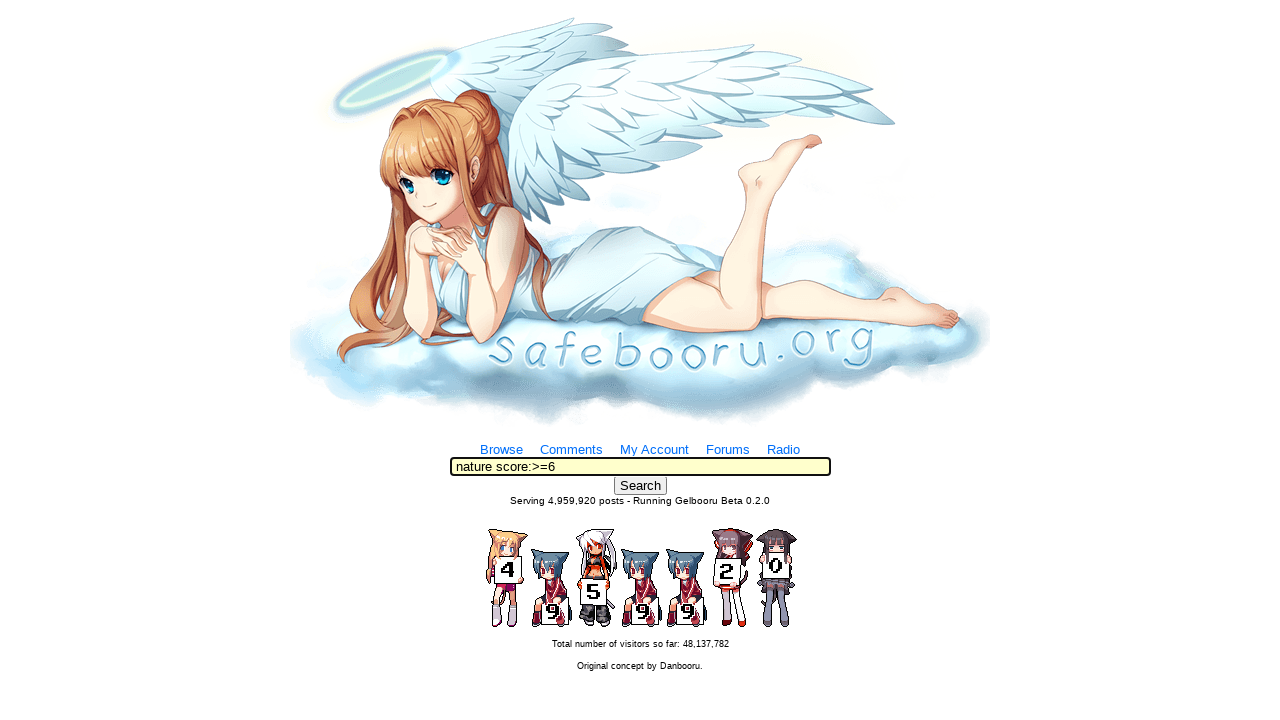

Pressed Enter to submit search on input[name='tags']
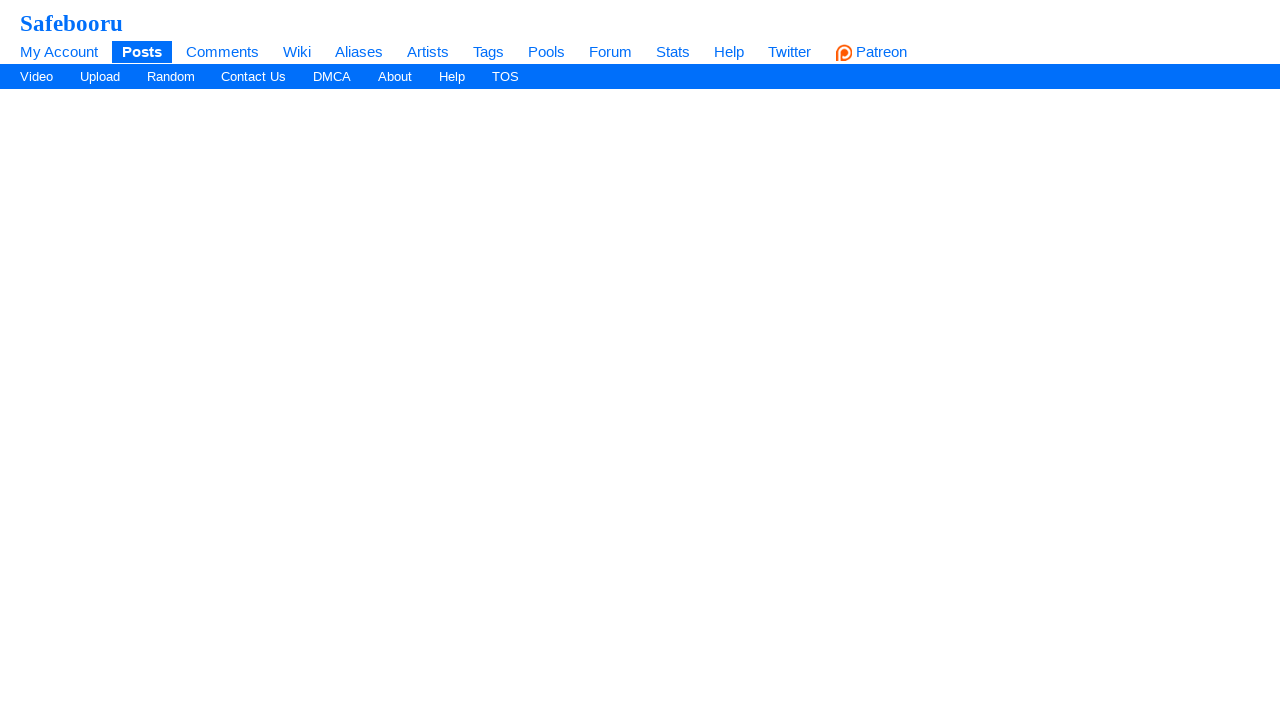

Search results loaded with image previews
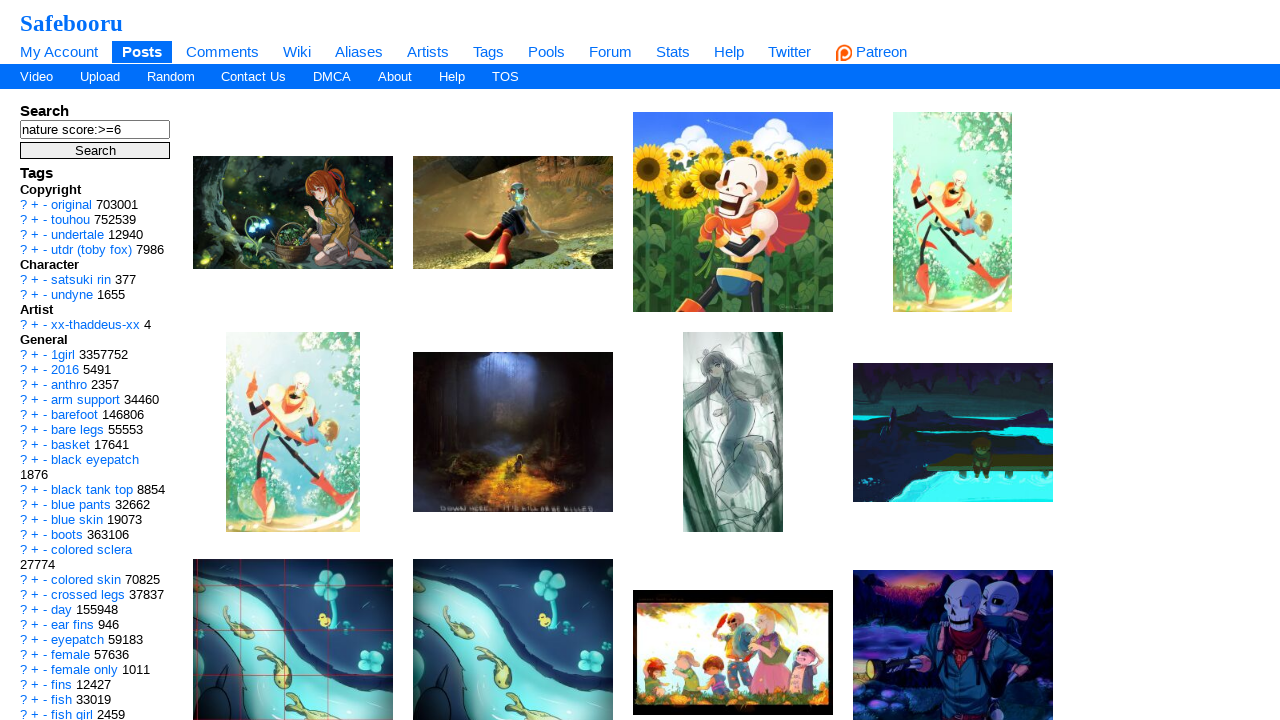

Clicked on first image preview at (293, 212) on .preview
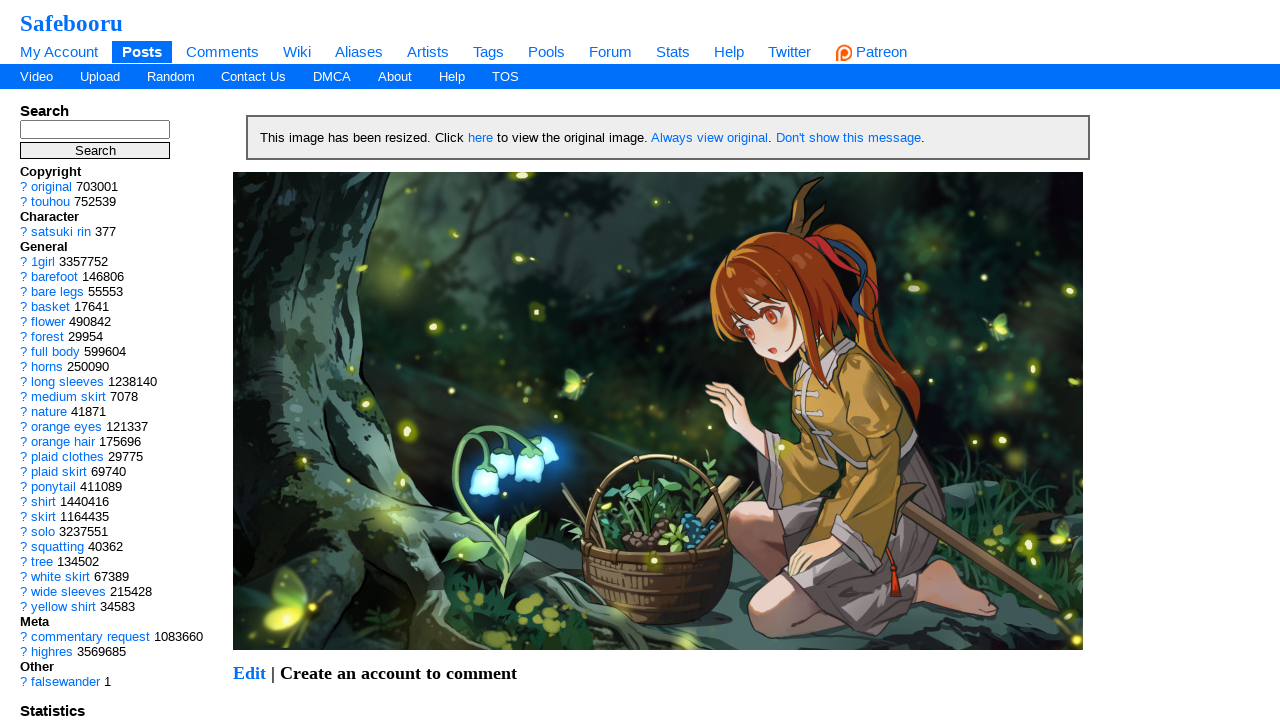

Full image page loaded
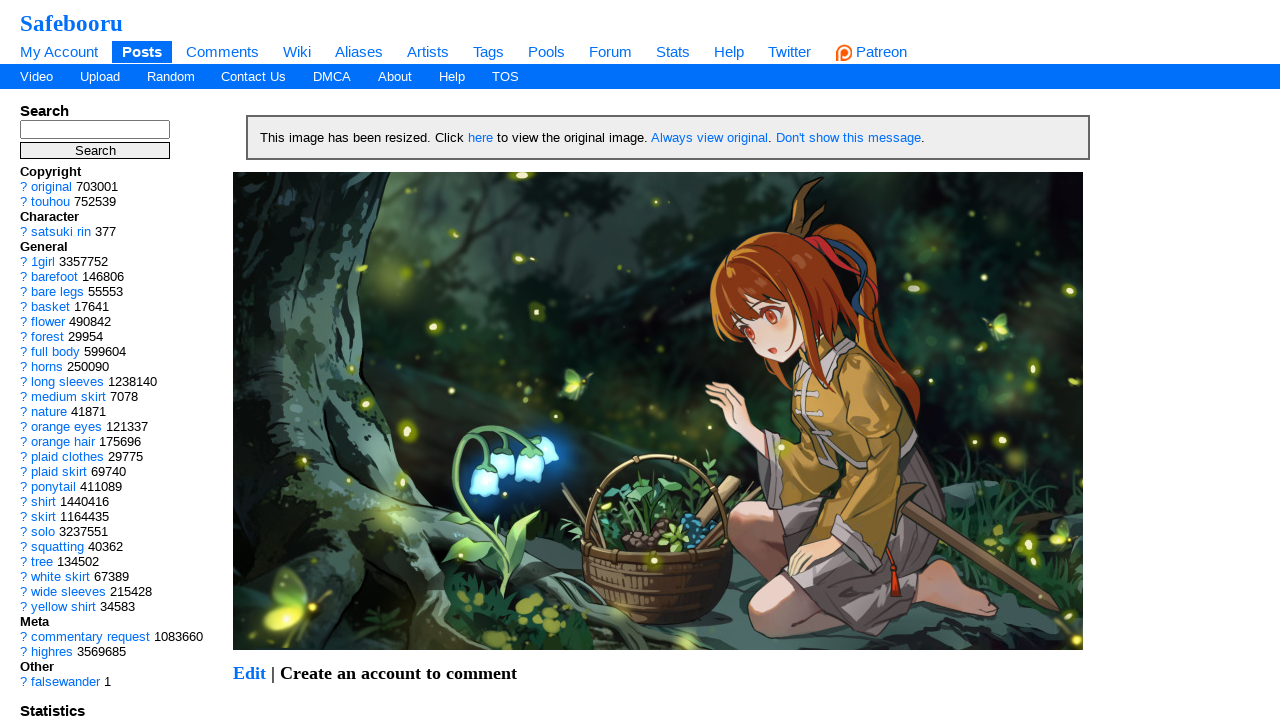

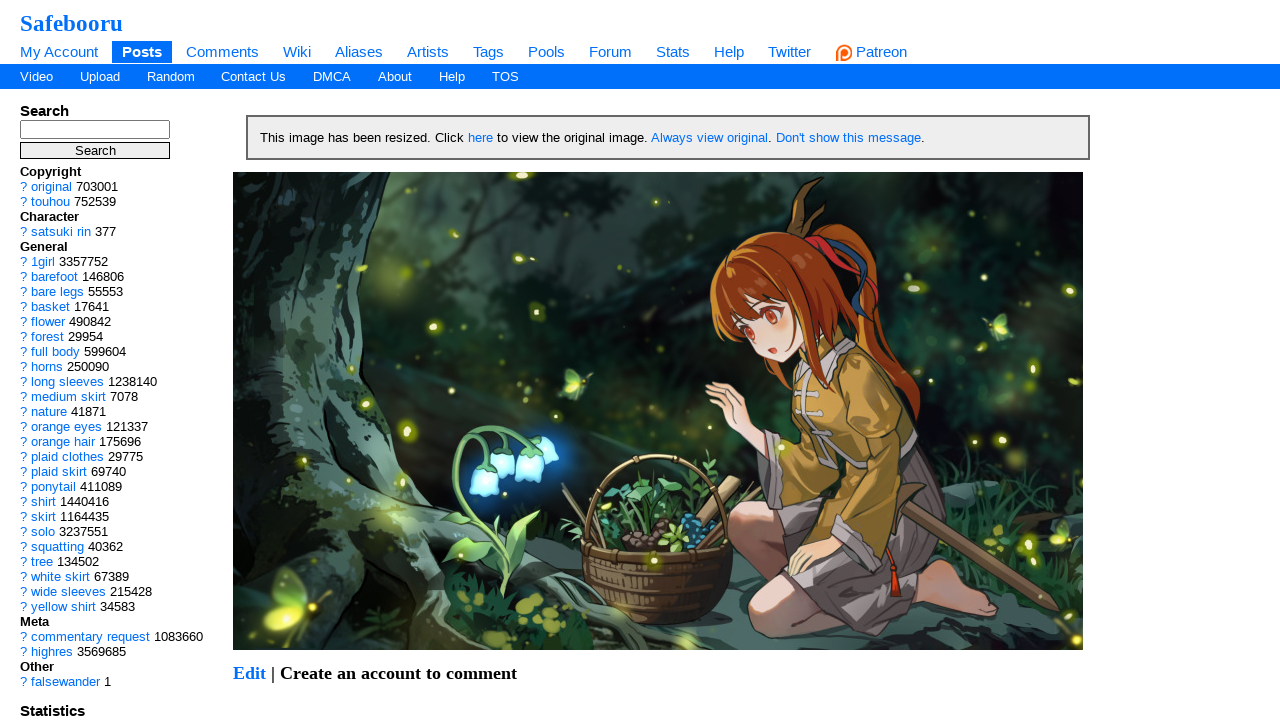